Tests A/B testing page by clicking the link and verifying the heading and paragraph text content

Starting URL: http://the-internet.herokuapp.com/

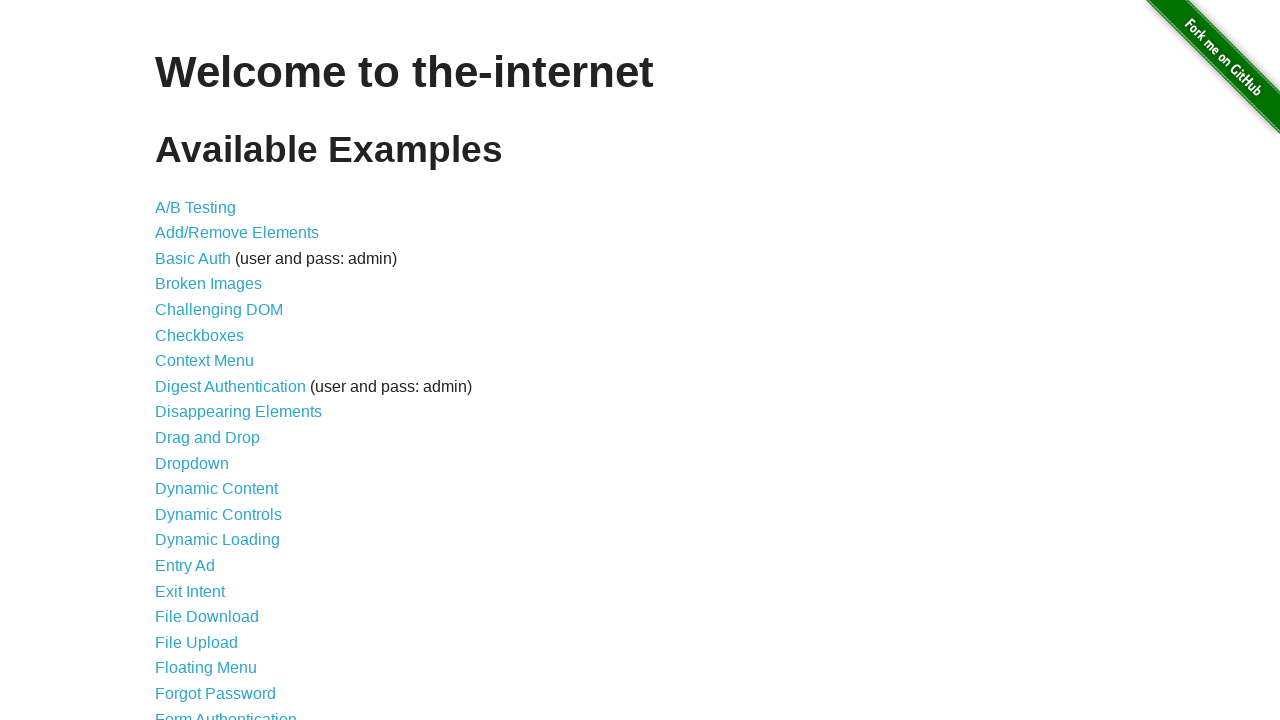

Clicked on A/B Testing link at (196, 207) on a:has-text("A/B Testing")
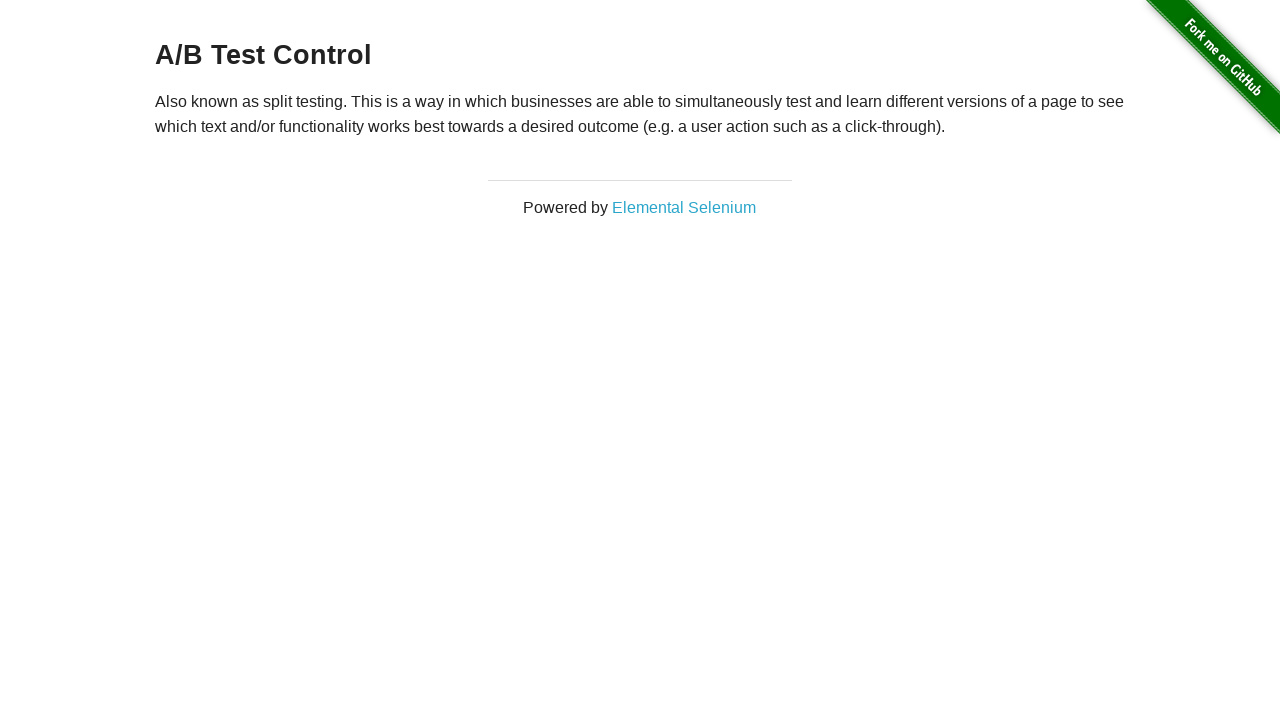

A/B Testing page loaded with h3 heading visible
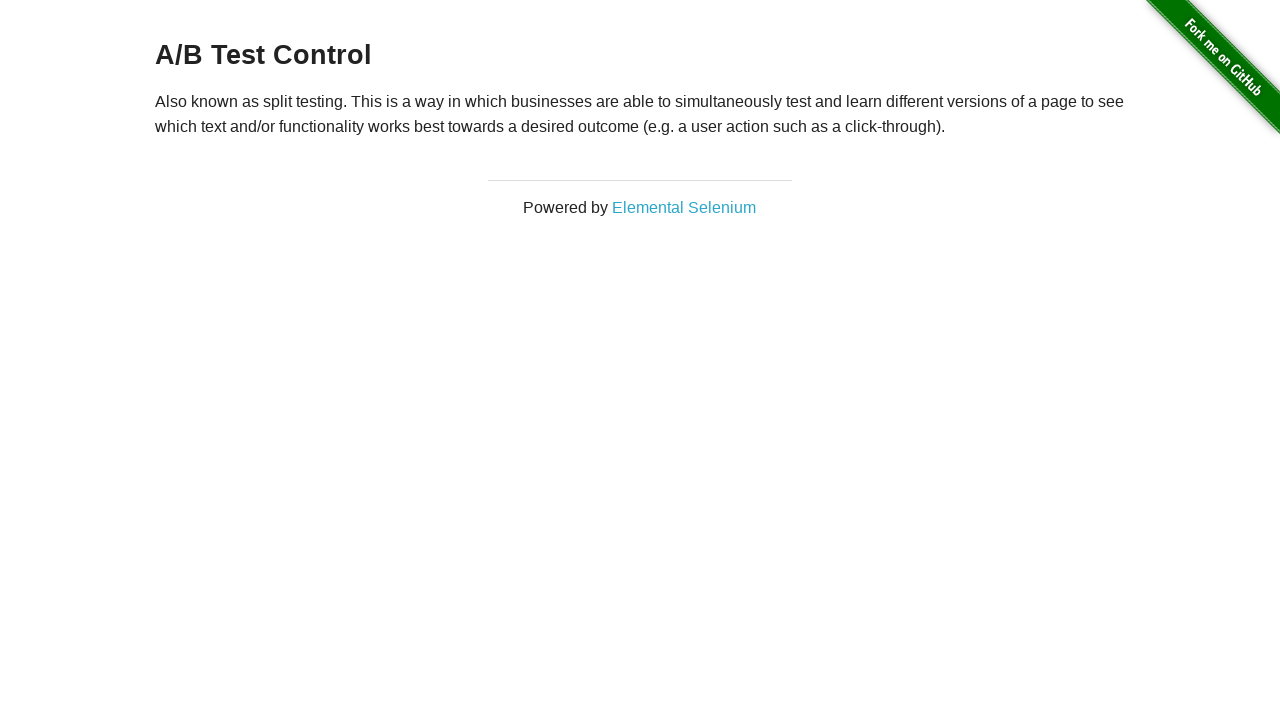

Retrieved h3 text content: 'A/B Test Control'
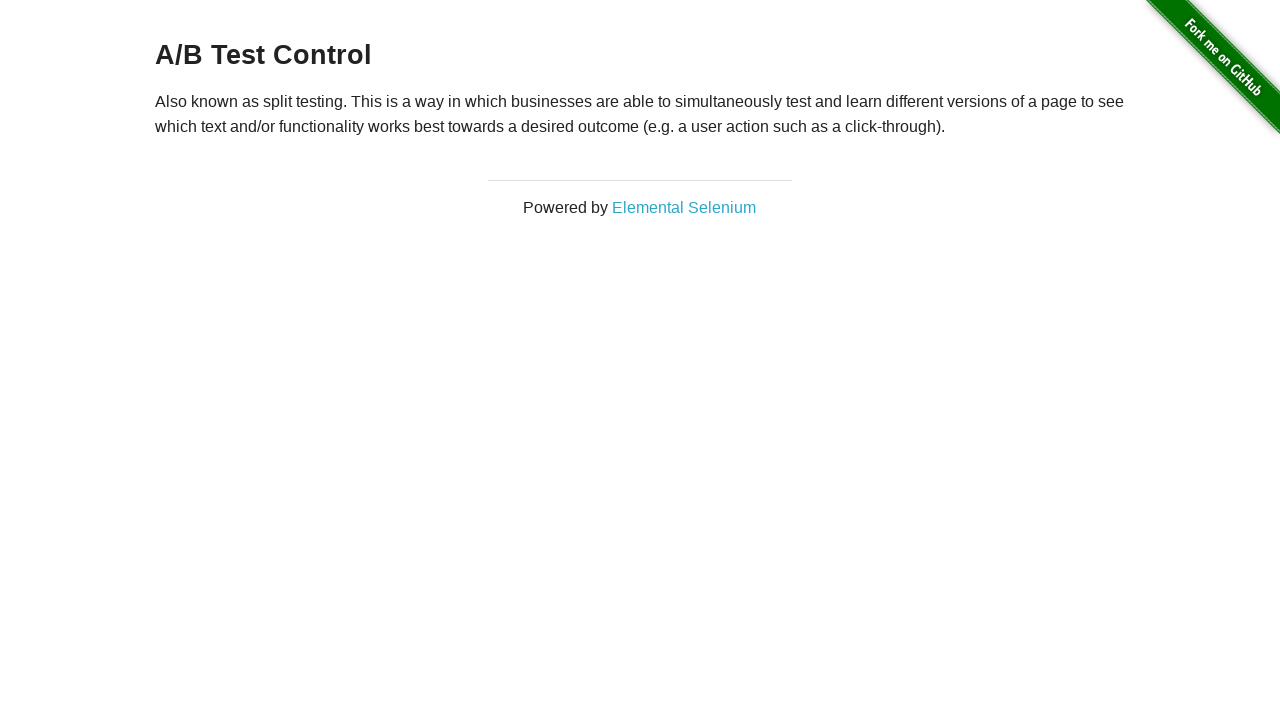

Verified h3 text matches expected A/B test variations
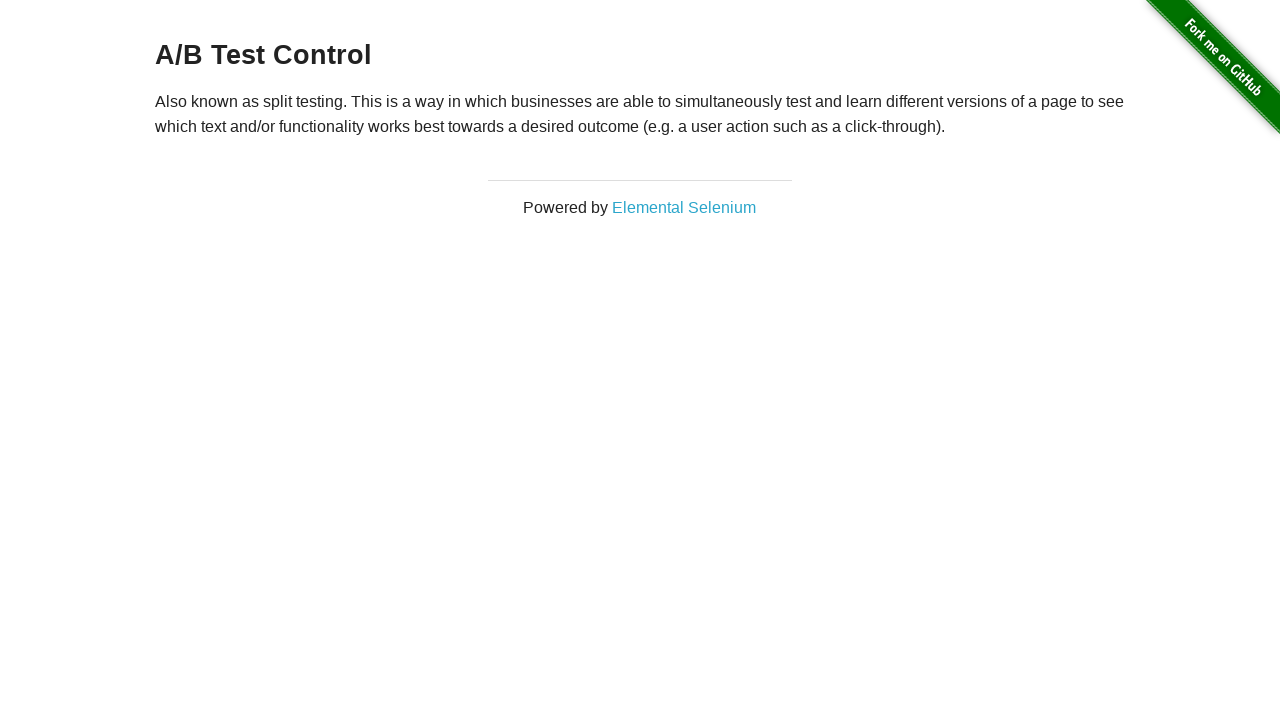

Located paragraph element
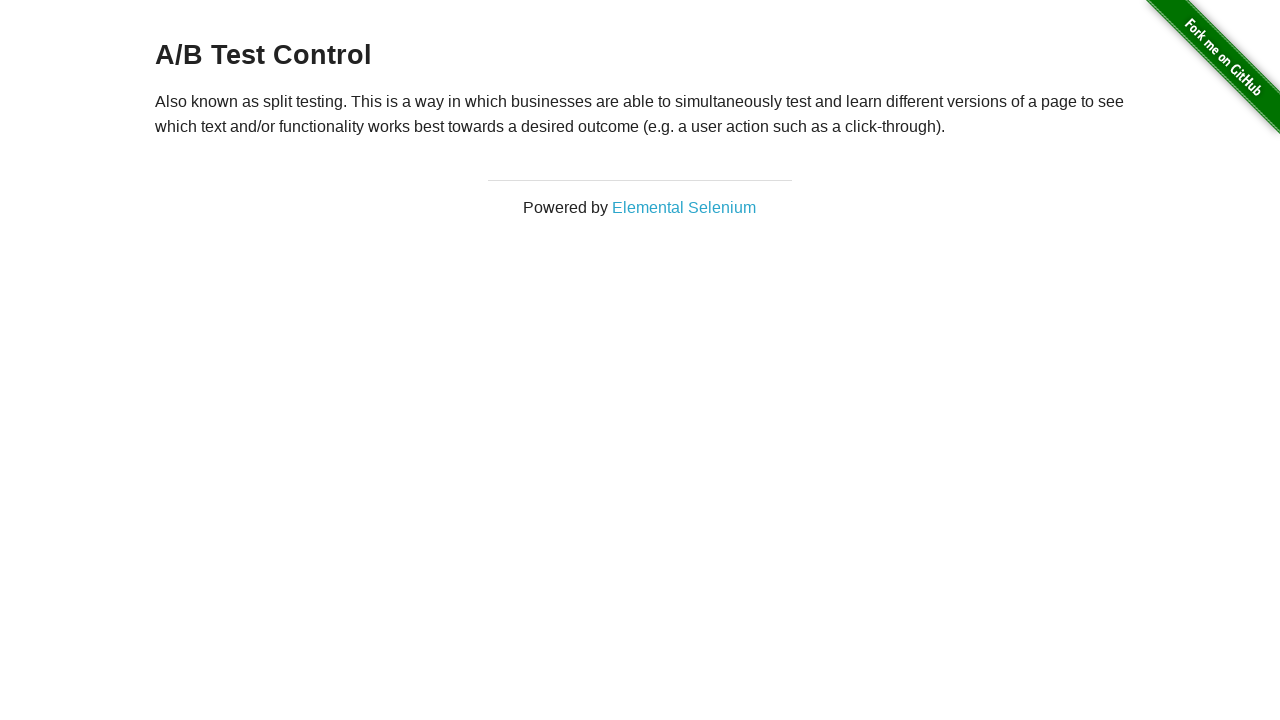

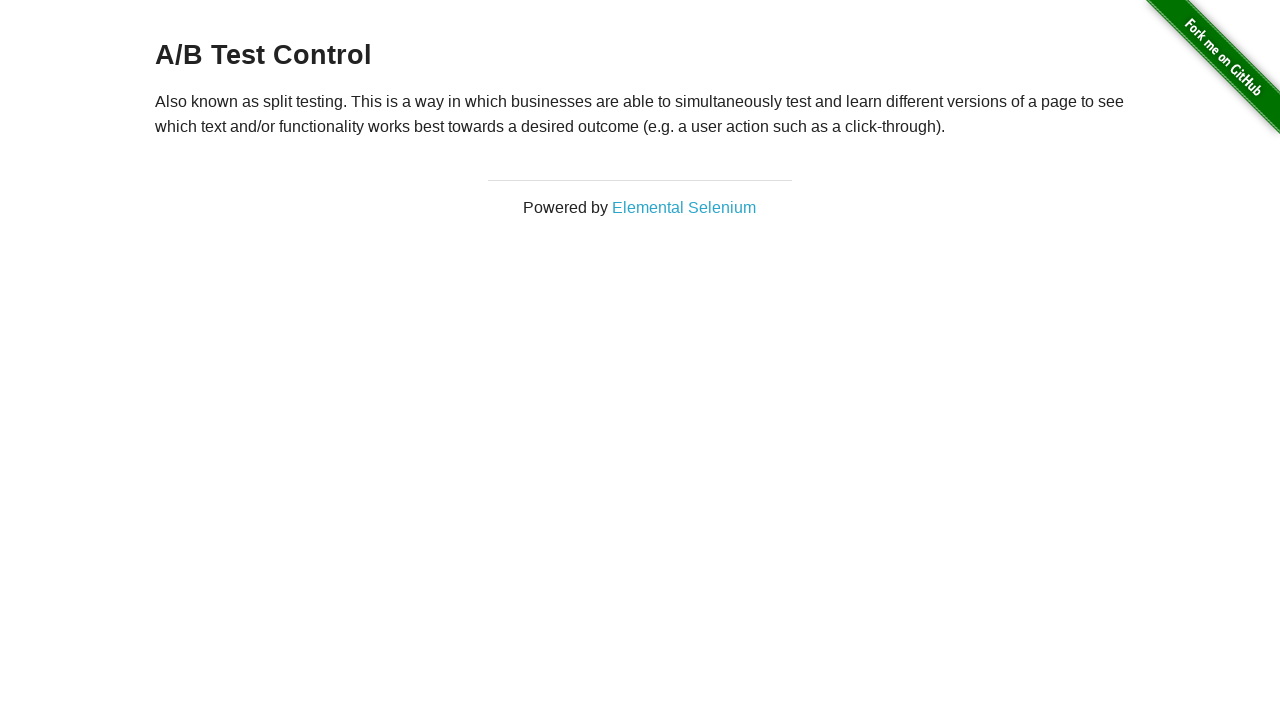